Navigates to Spotify web player

Starting URL: https://open.spotify.com/

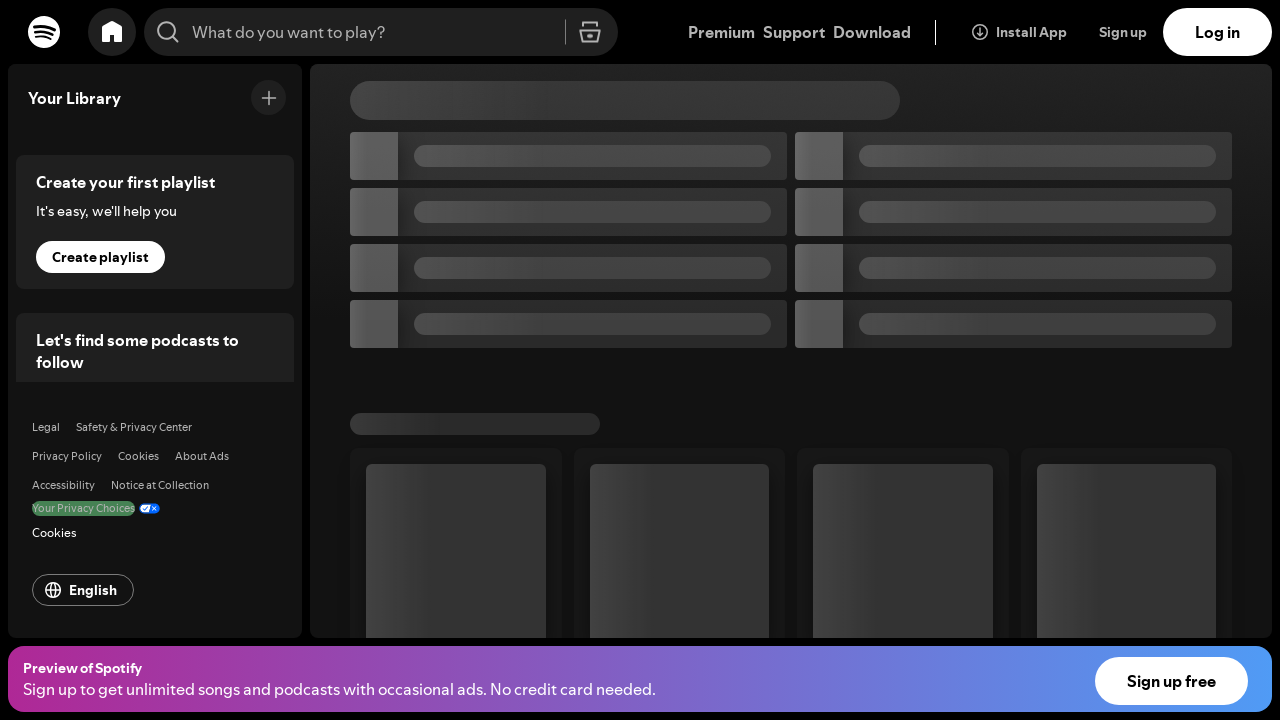

Navigated to Spotify web player at https://open.spotify.com/
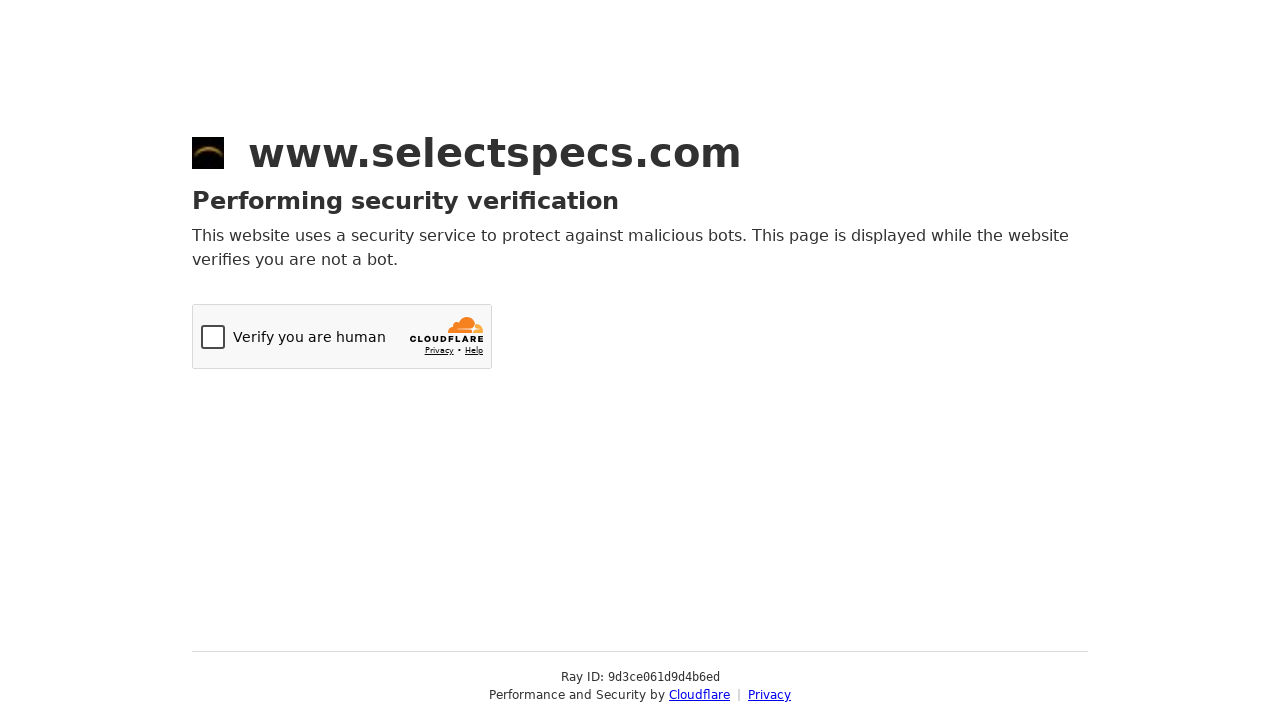

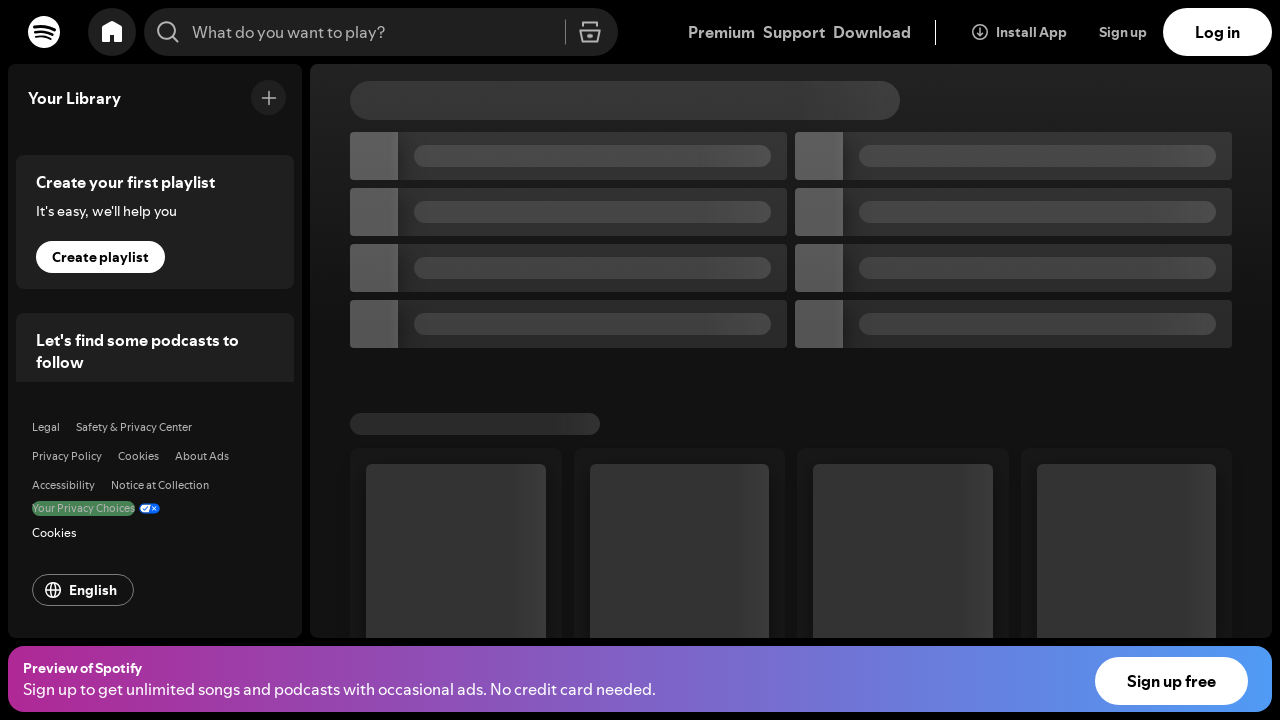